Navigates to the NYC Sound website with mobile viewport dimensions and waits for the page to fully load including network idle state and animations to settle.

Starting URL: https://sound.realname.studio

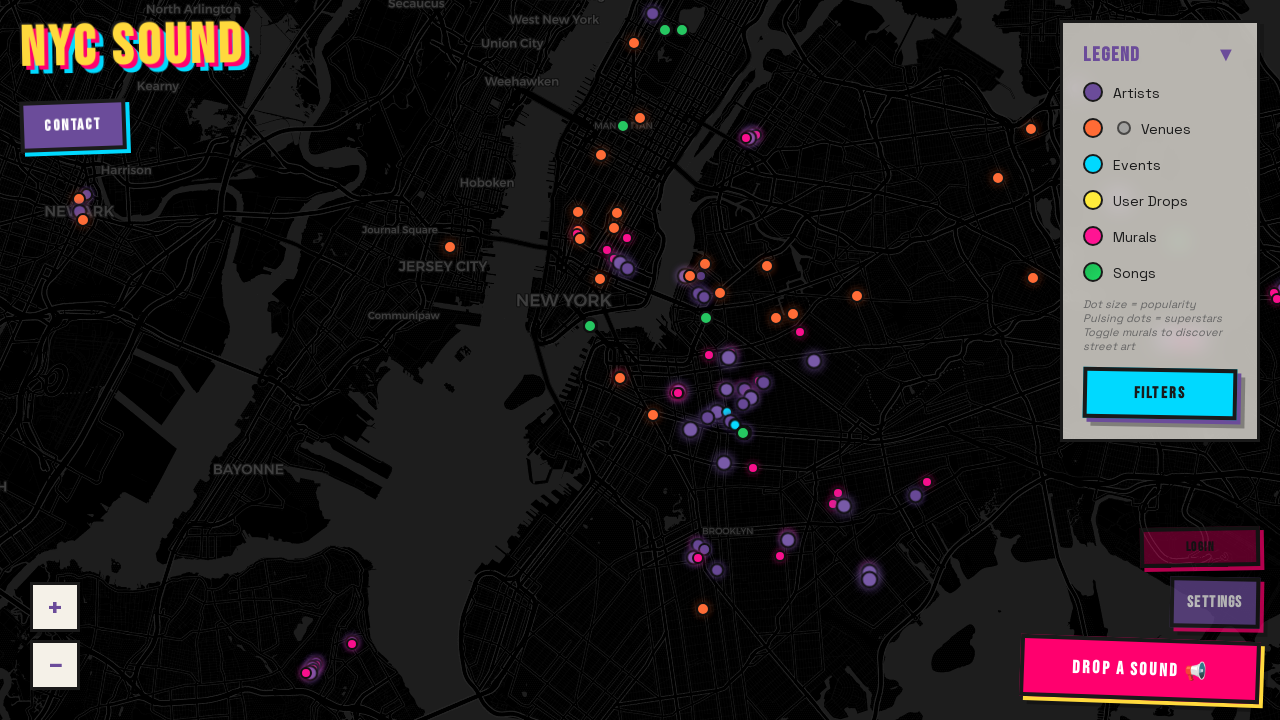

Waited for network idle state on NYC Sound website
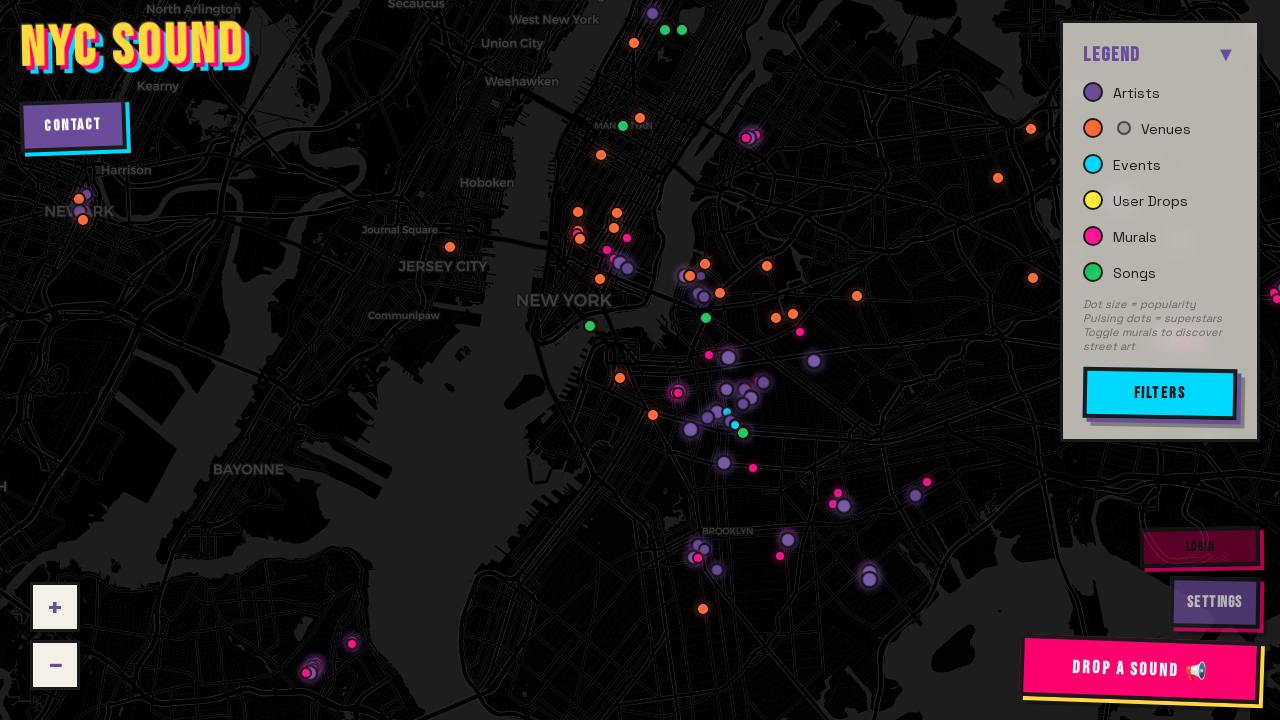

Waited 2 seconds for animations to settle
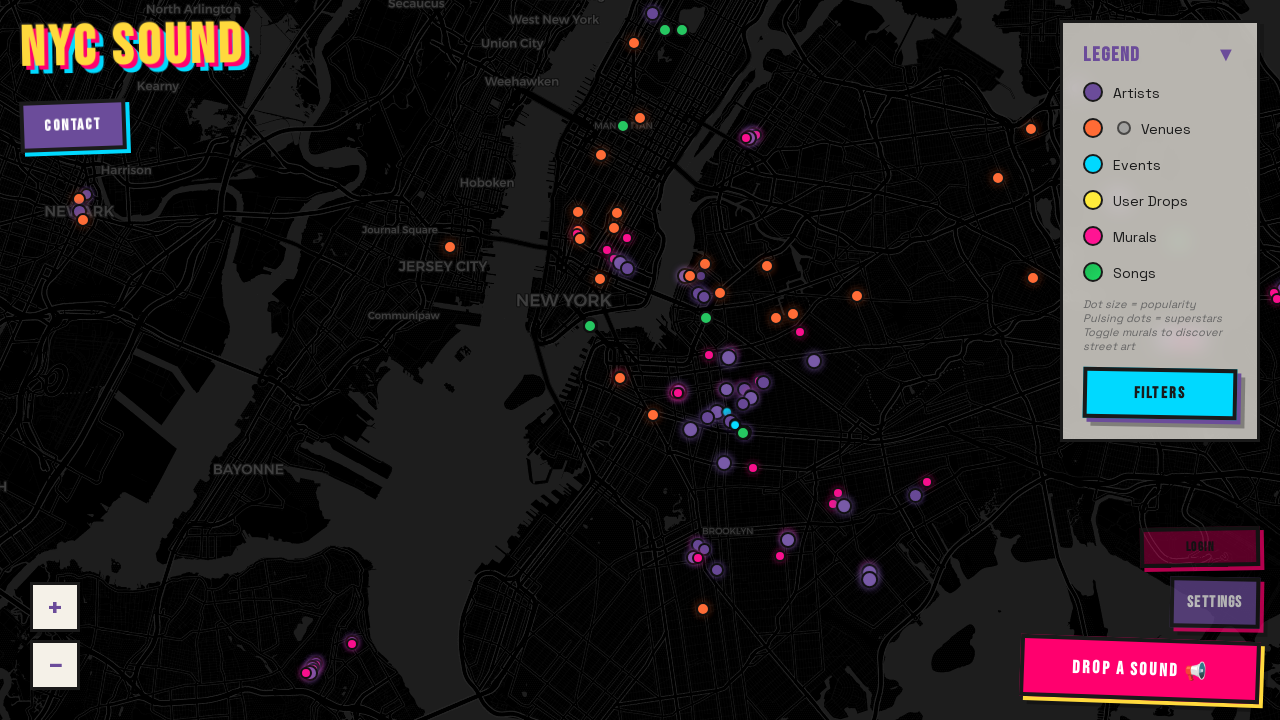

Verified page content loaded by confirming body element exists
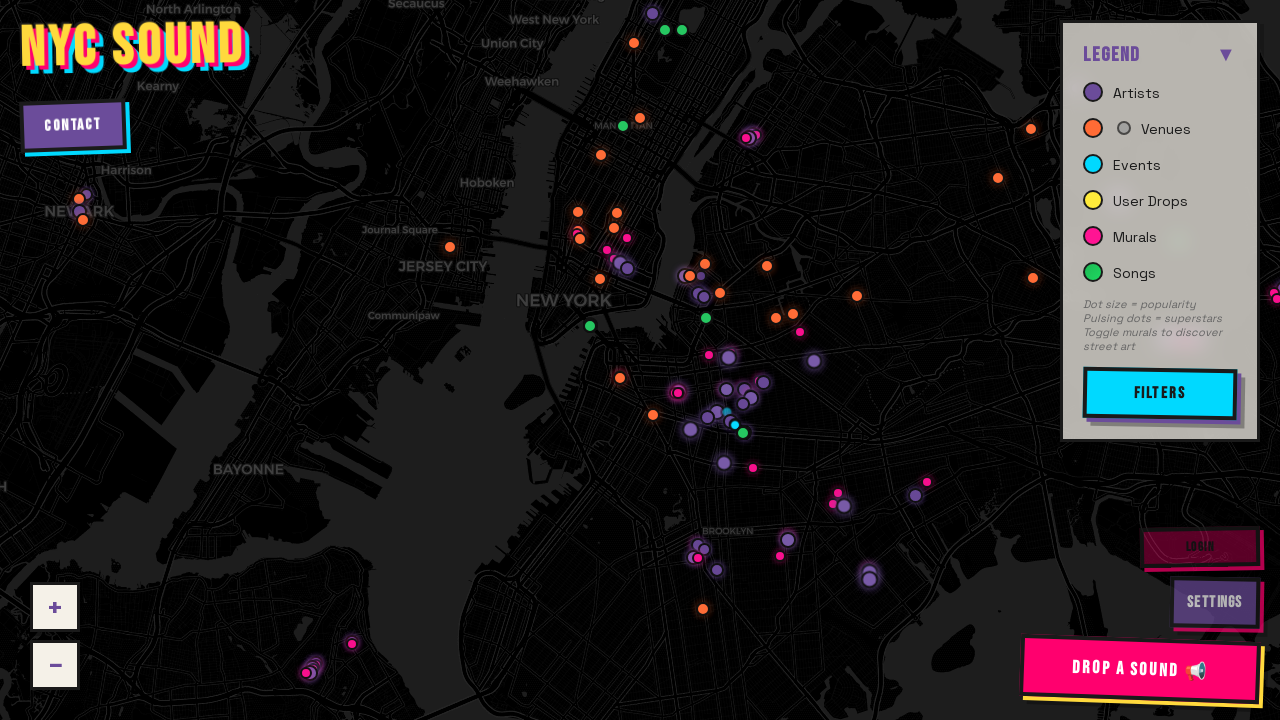

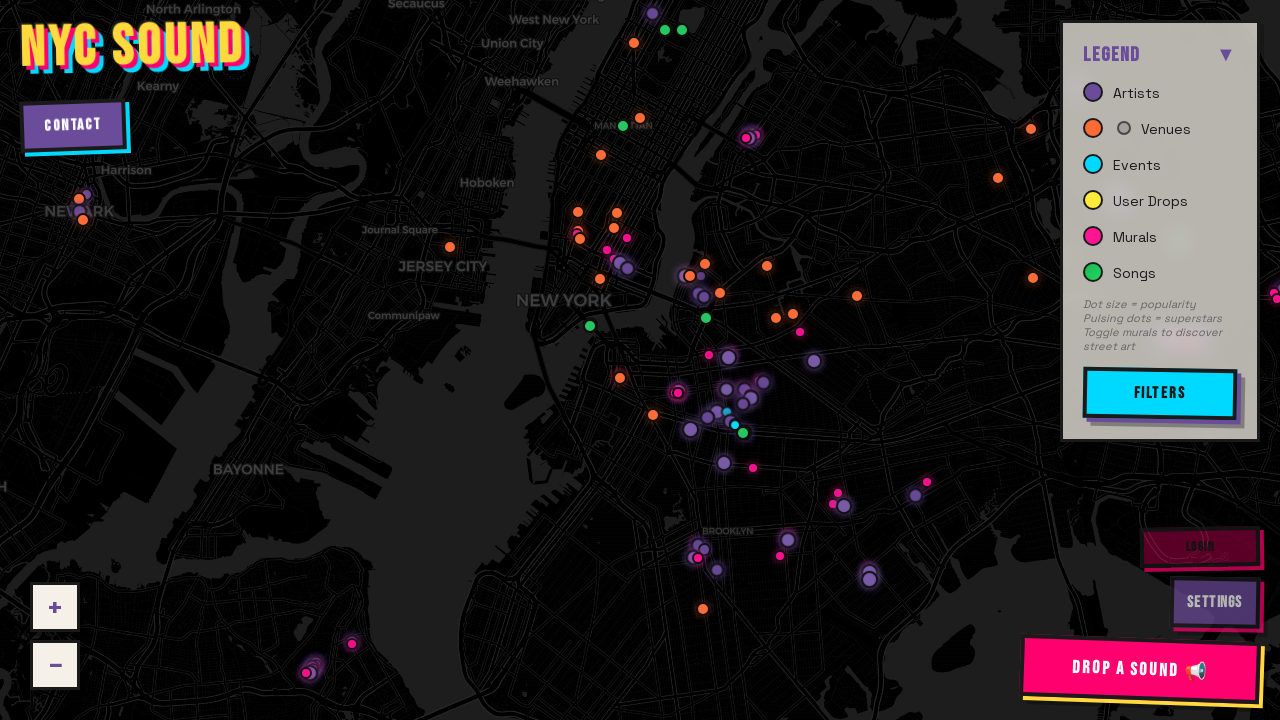